Solves a math problem by reading two numbers, calculating their sum, and selecting the answer from a dropdown menu

Starting URL: https://suninjuly.github.io/selects1.html

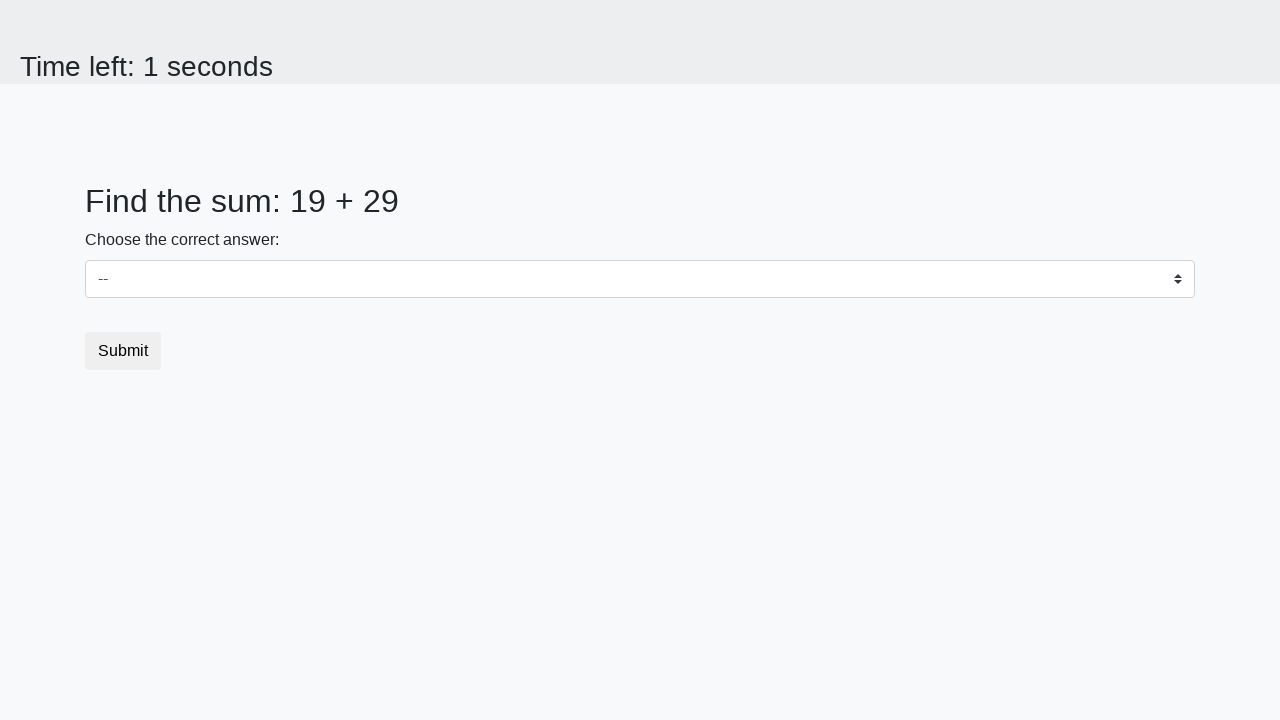

Retrieved first number from element #num1
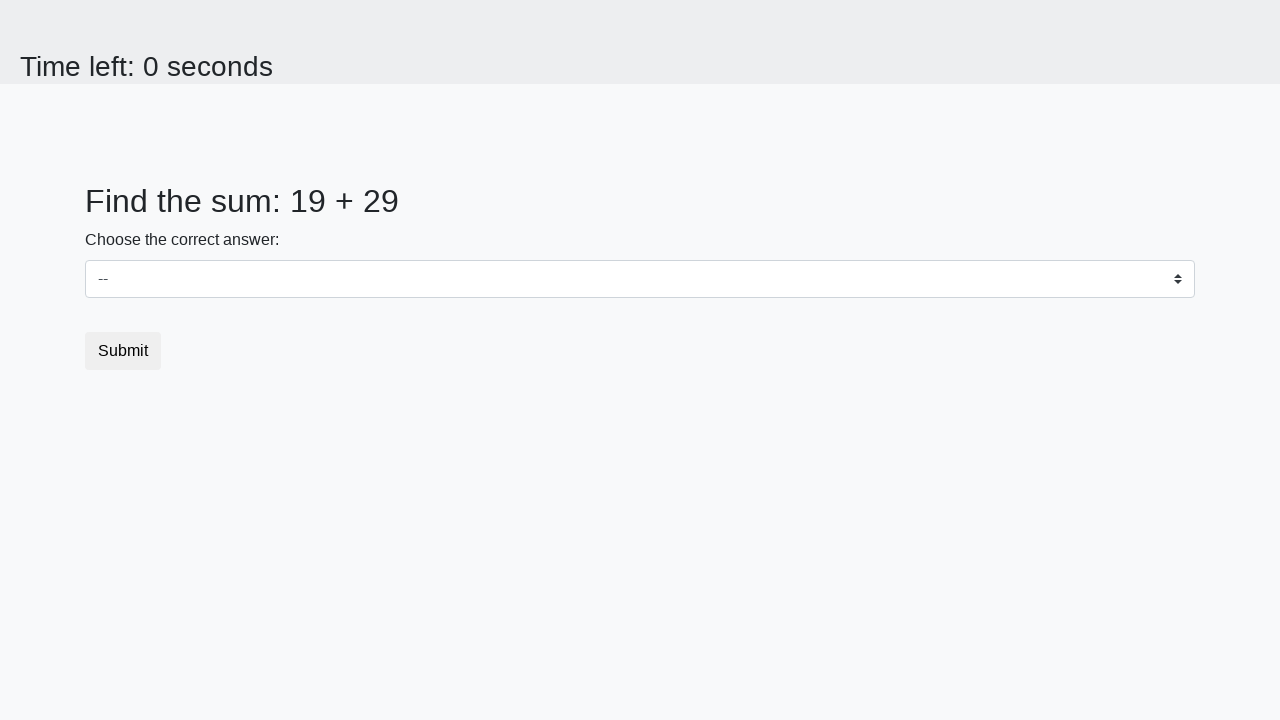

Retrieved second number from element #num2
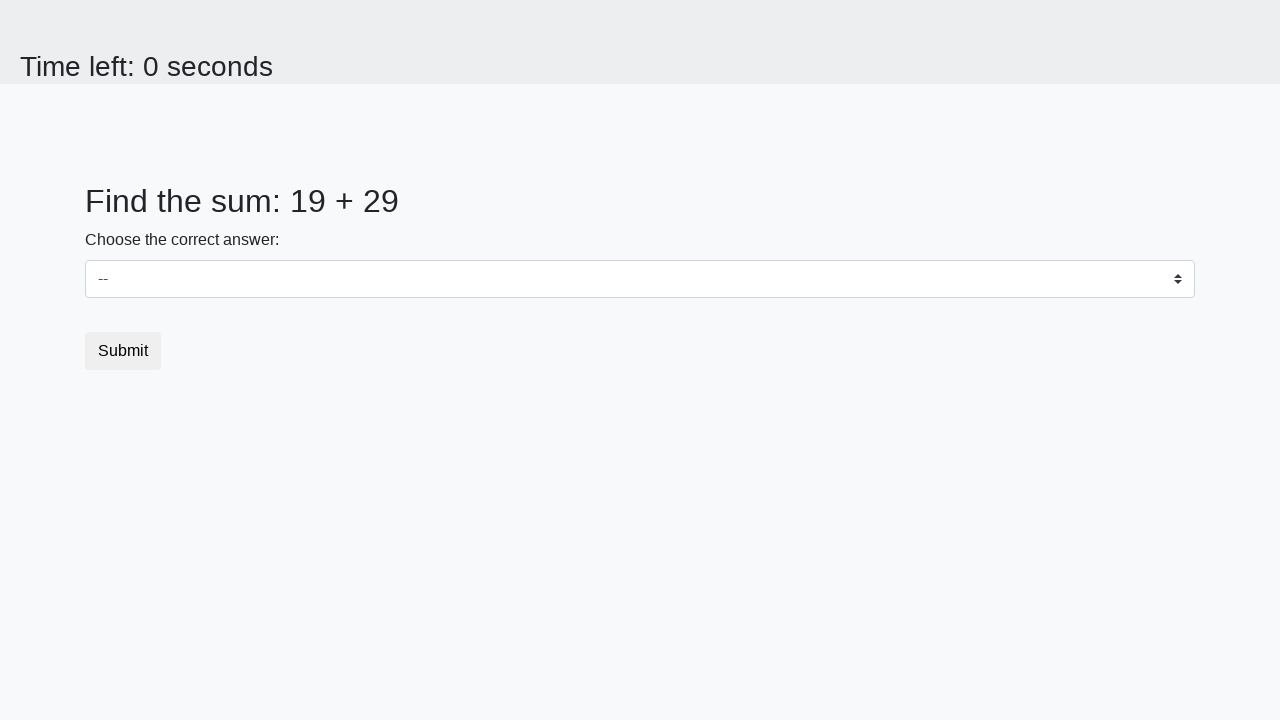

Calculated sum: 19 + 29 = 48
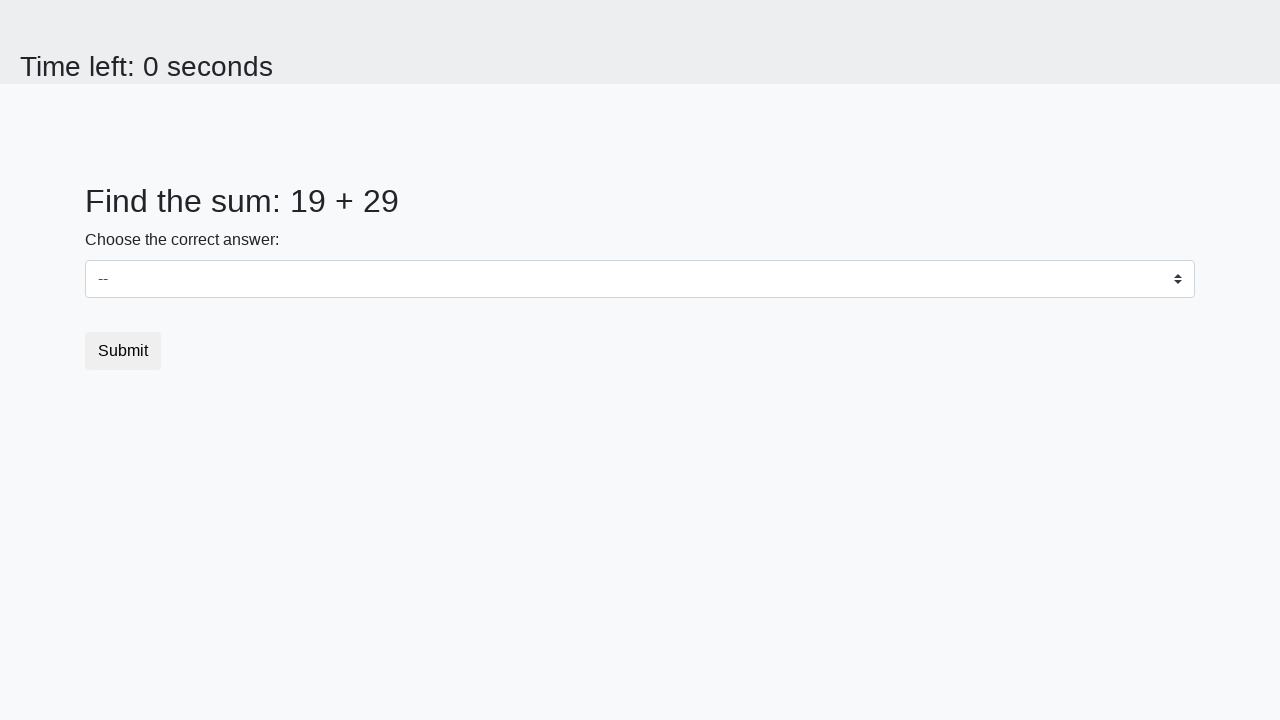

Selected value '48' from dropdown menu on select
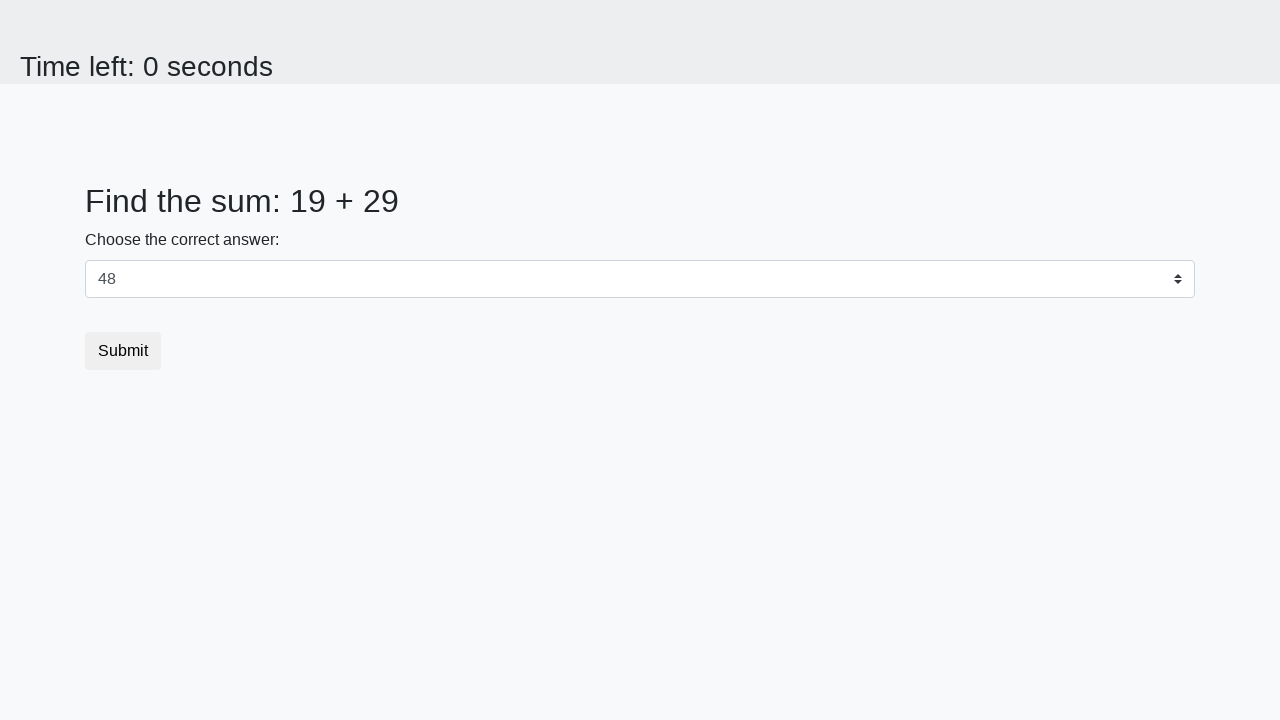

Clicked submit button to submit the answer at (123, 351) on .btn.btn-default
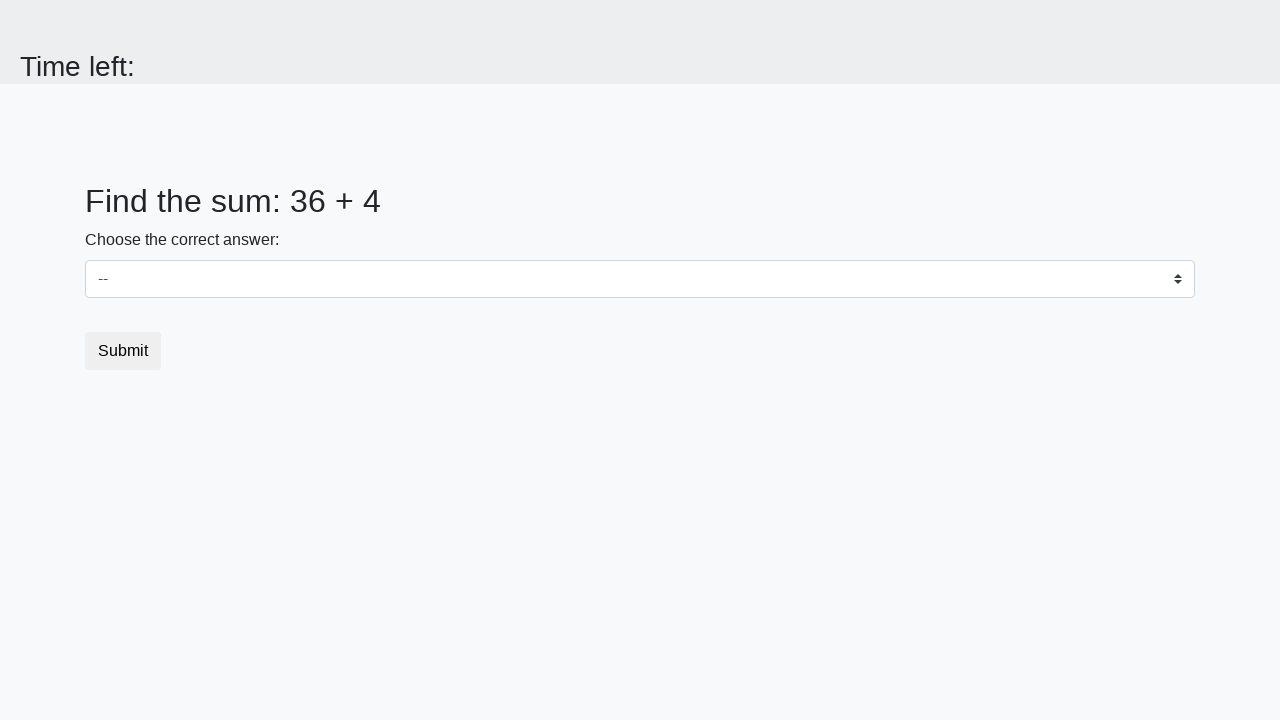

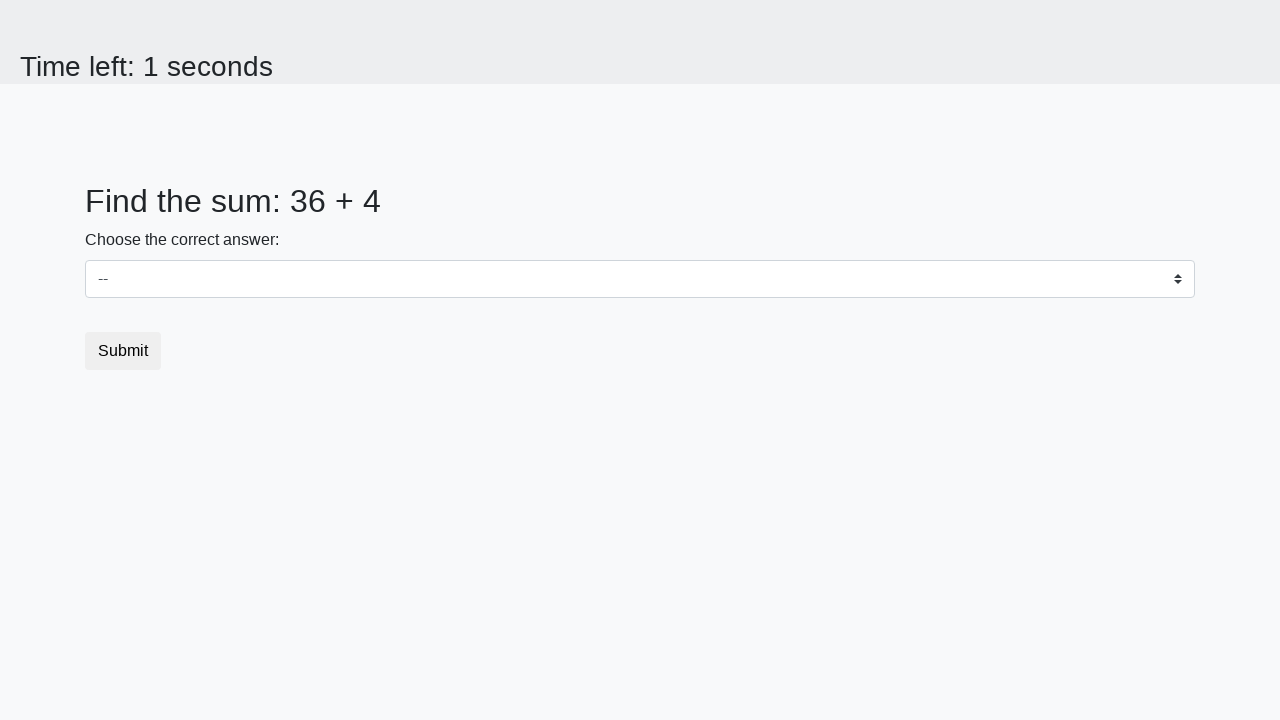